Tests dropdown selection functionality by selecting options from a static dropdown using different selection methods (by index and by visible text)

Starting URL: https://www.rahulshettyacademy.com/AutomationPractice/

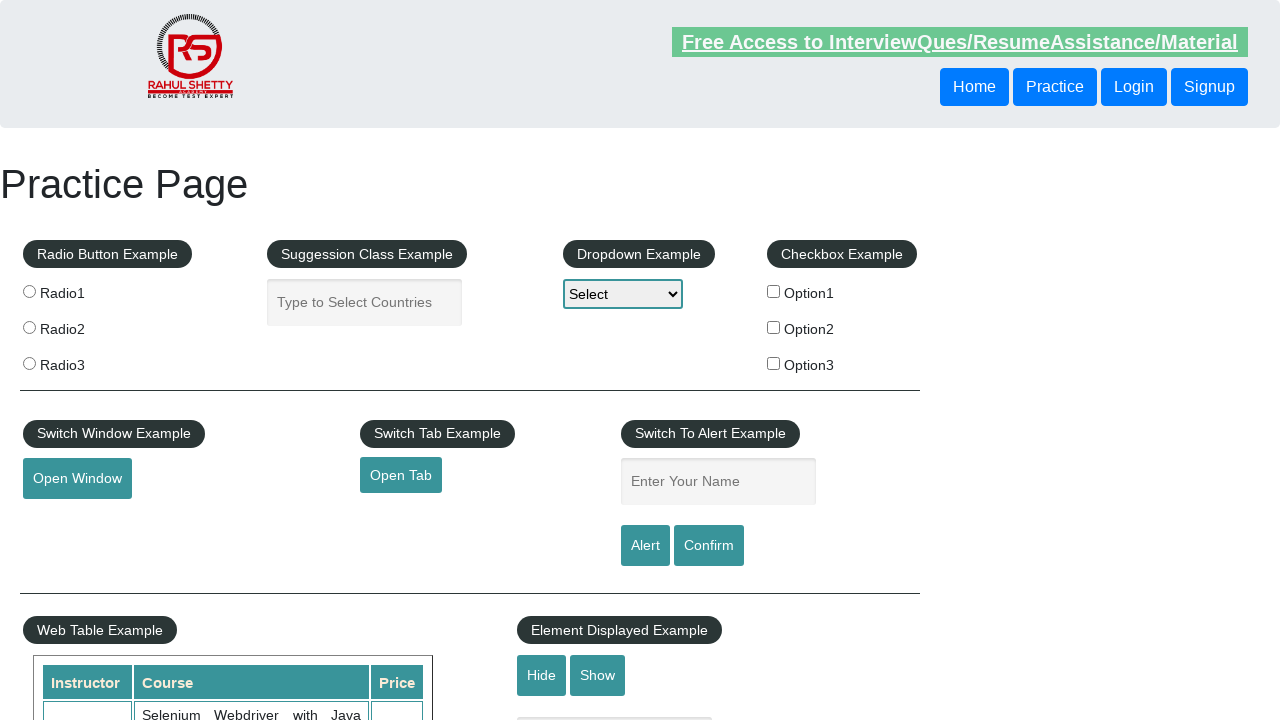

Selected 'Option2' from dropdown by index 2 on select[name='dropdown-class-example']
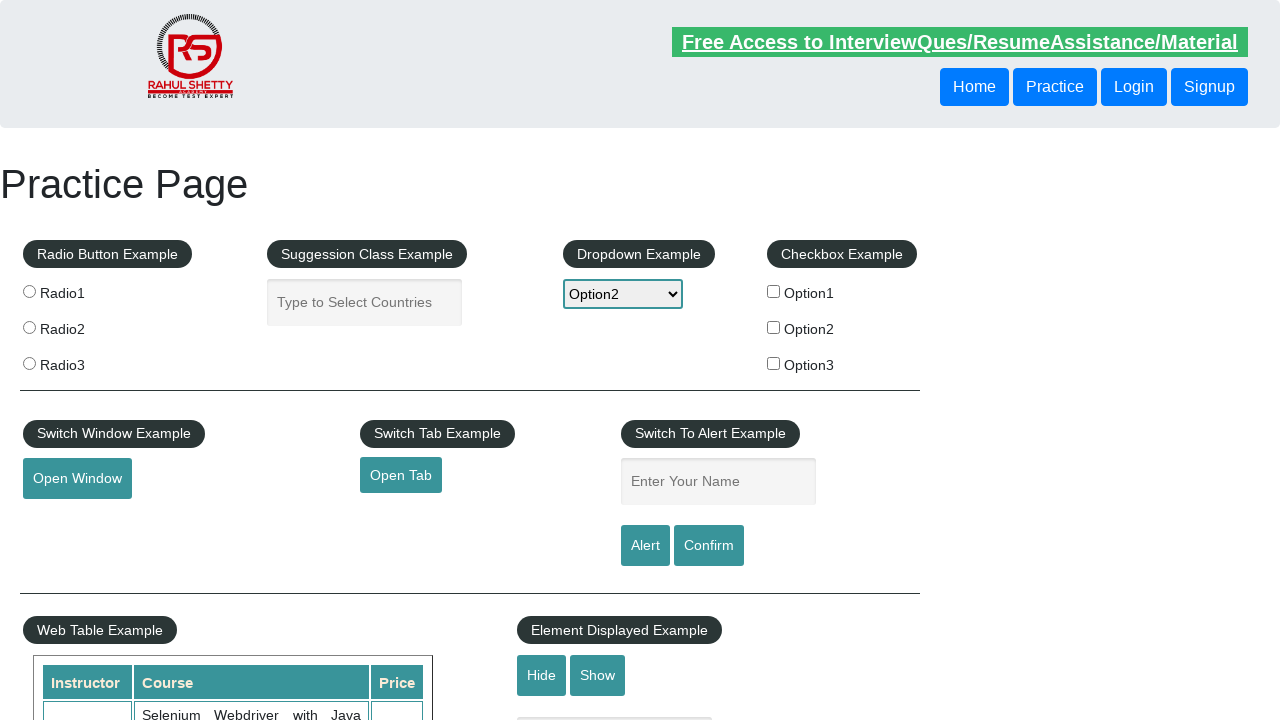

Selected 'Option3' from dropdown by visible text on select[name='dropdown-class-example']
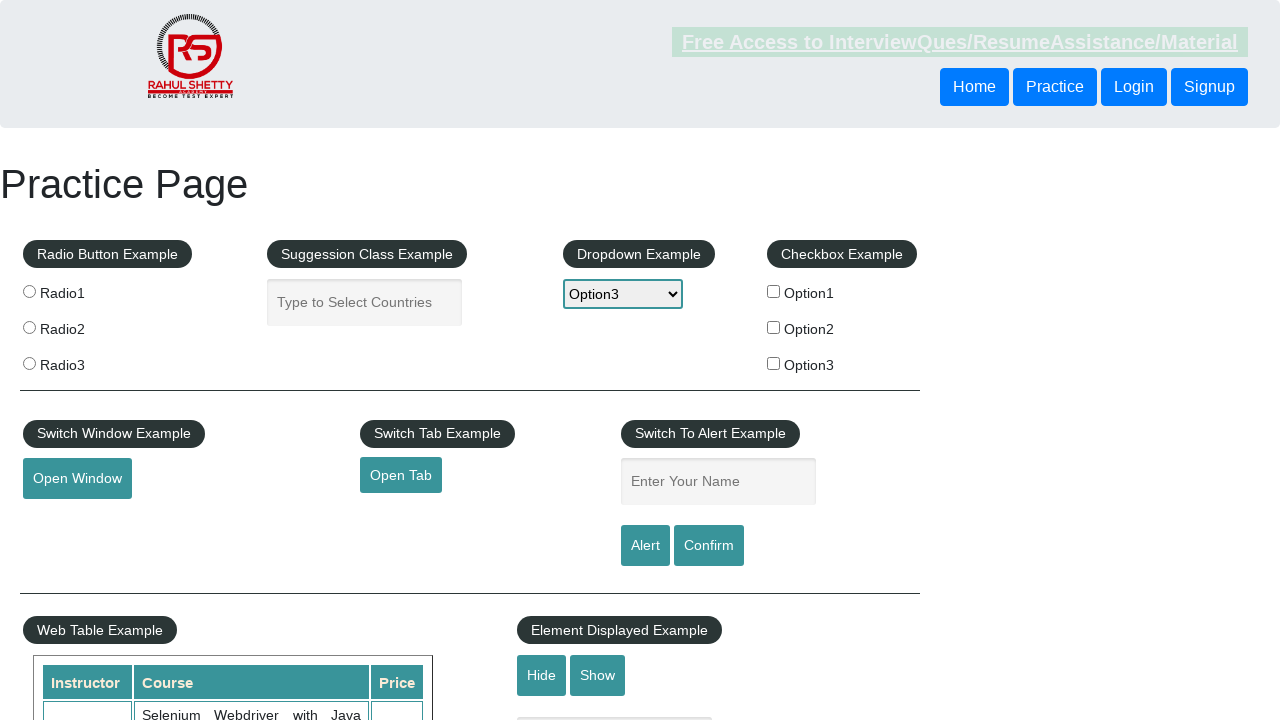

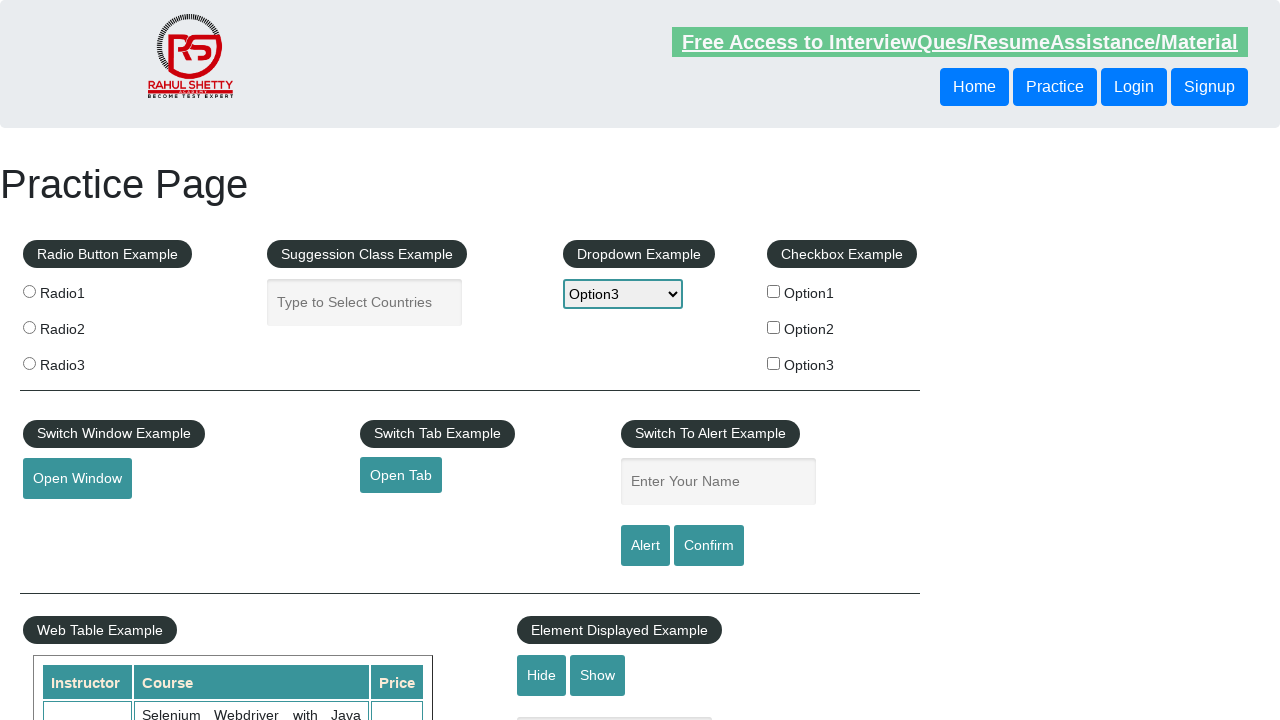